Tests the forgot password functionality by entering an email address and submitting the form

Starting URL: http://the-internet.herokuapp.com/forgot_password

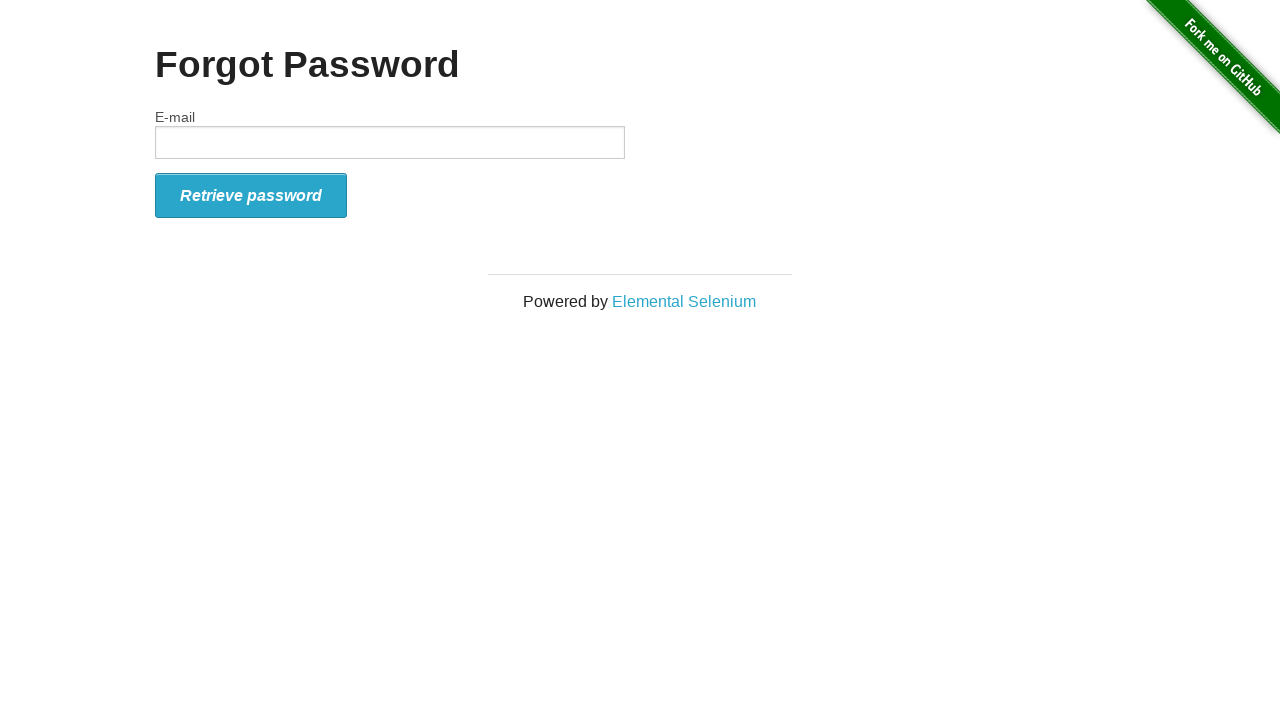

Entered email address 'test@tester.com' in forgot password form on input[name='email']
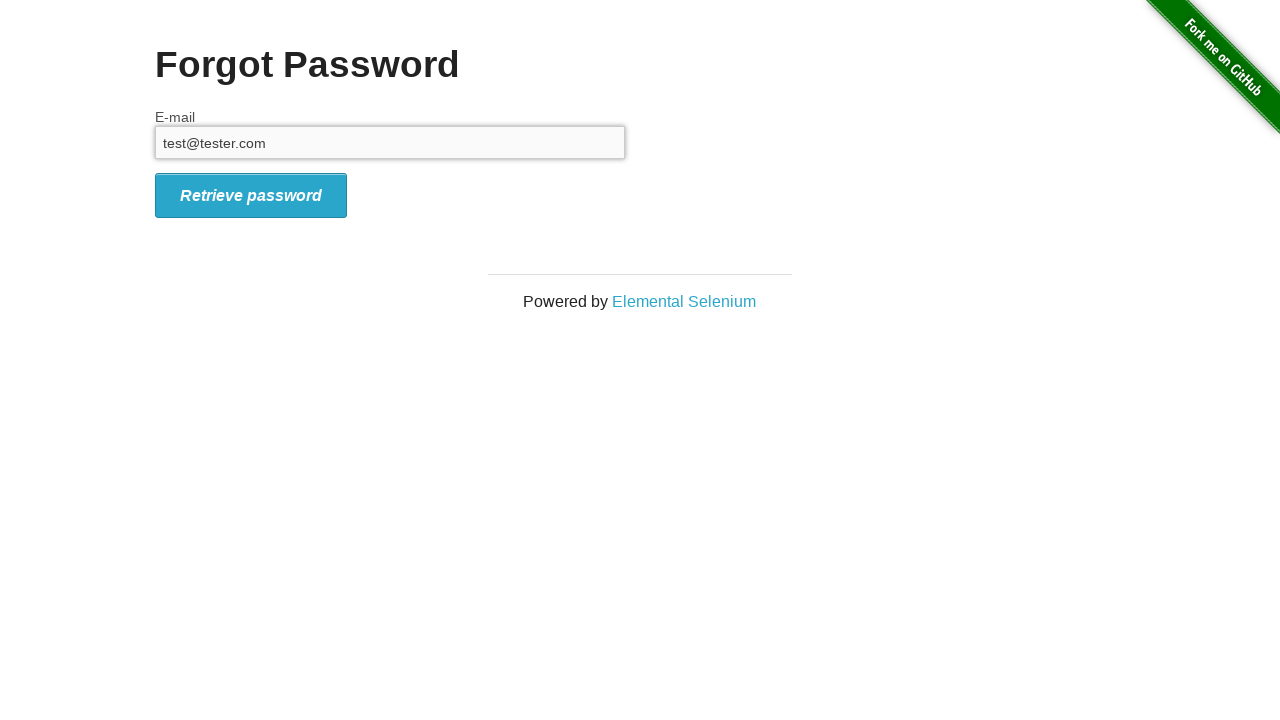

Clicked submit button to submit forgot password form at (251, 195) on button[type='submit']
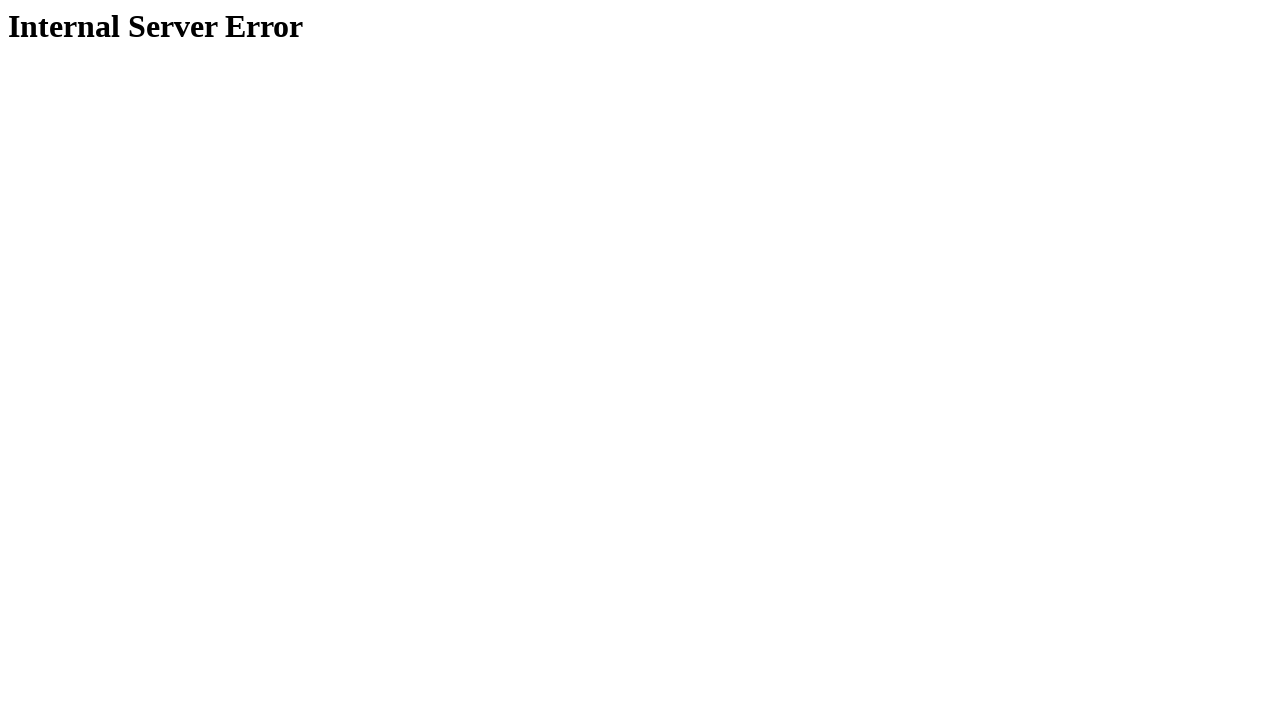

Response page loaded with confirmation heading
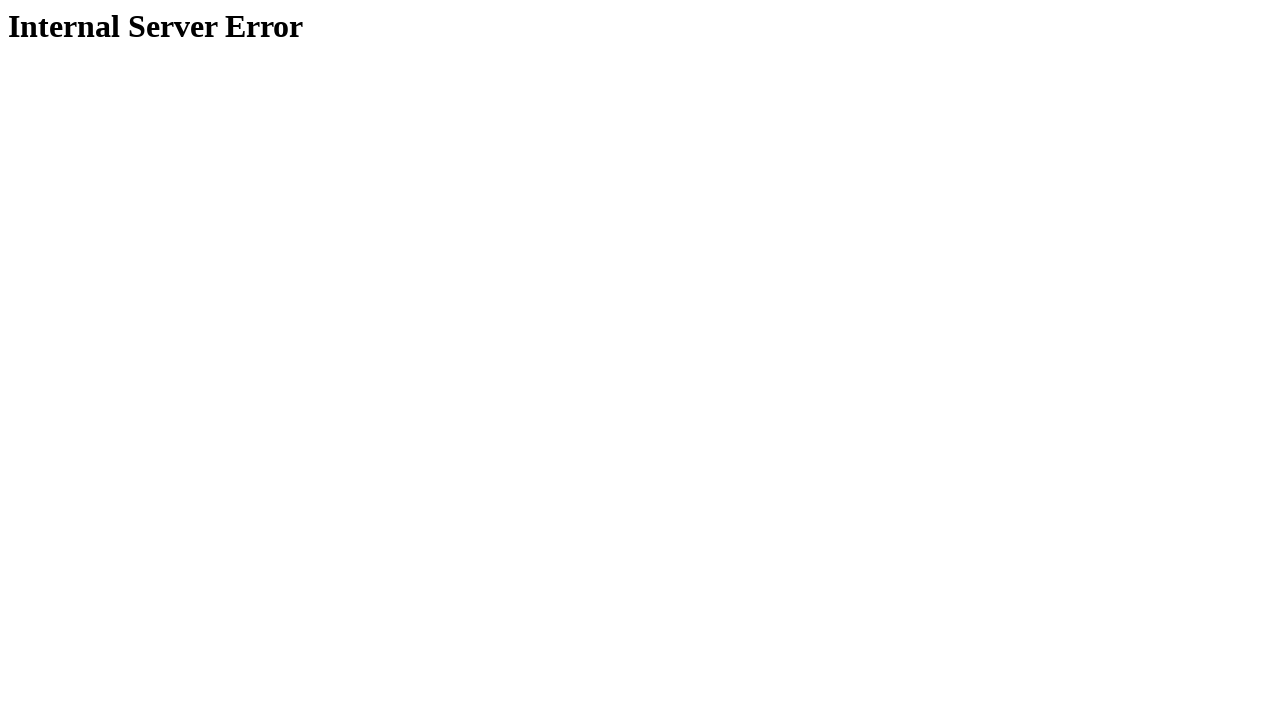

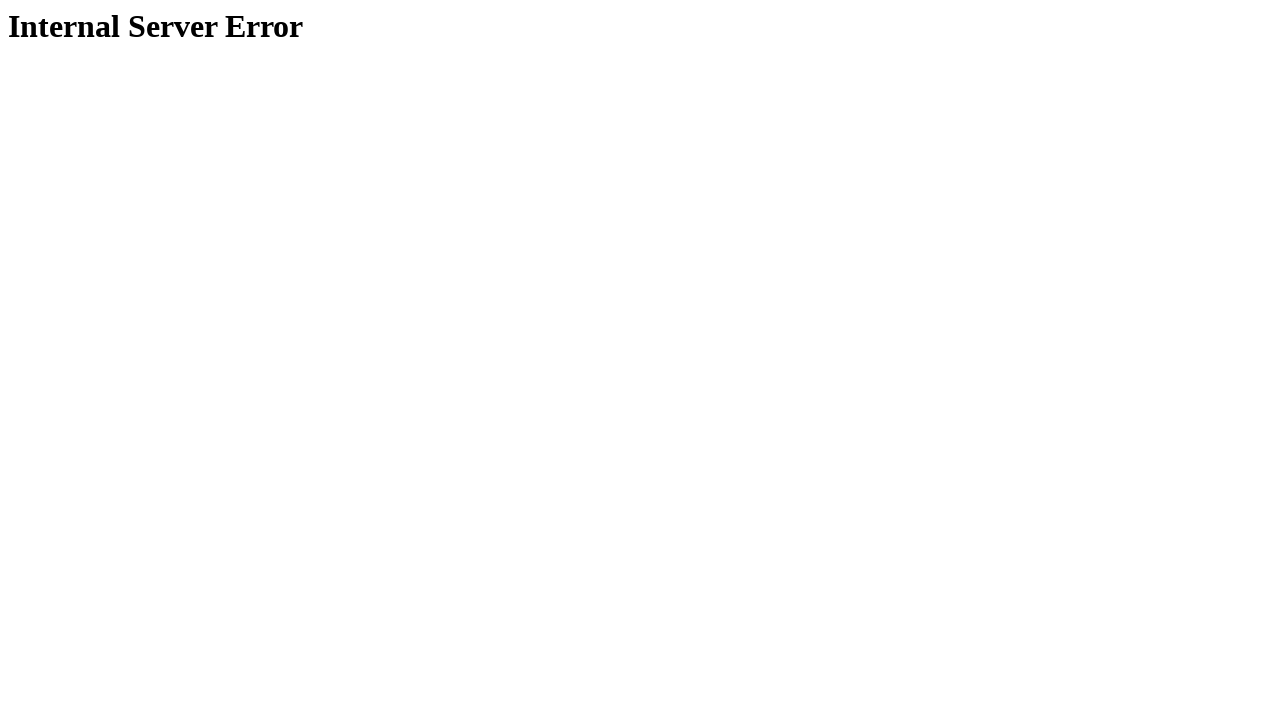